Tests browser window handling by clicking a link that opens a new window, switching to the new window, and verifying the new window's content displays "New Window" text.

Starting URL: http://the-internet.herokuapp.com/windows

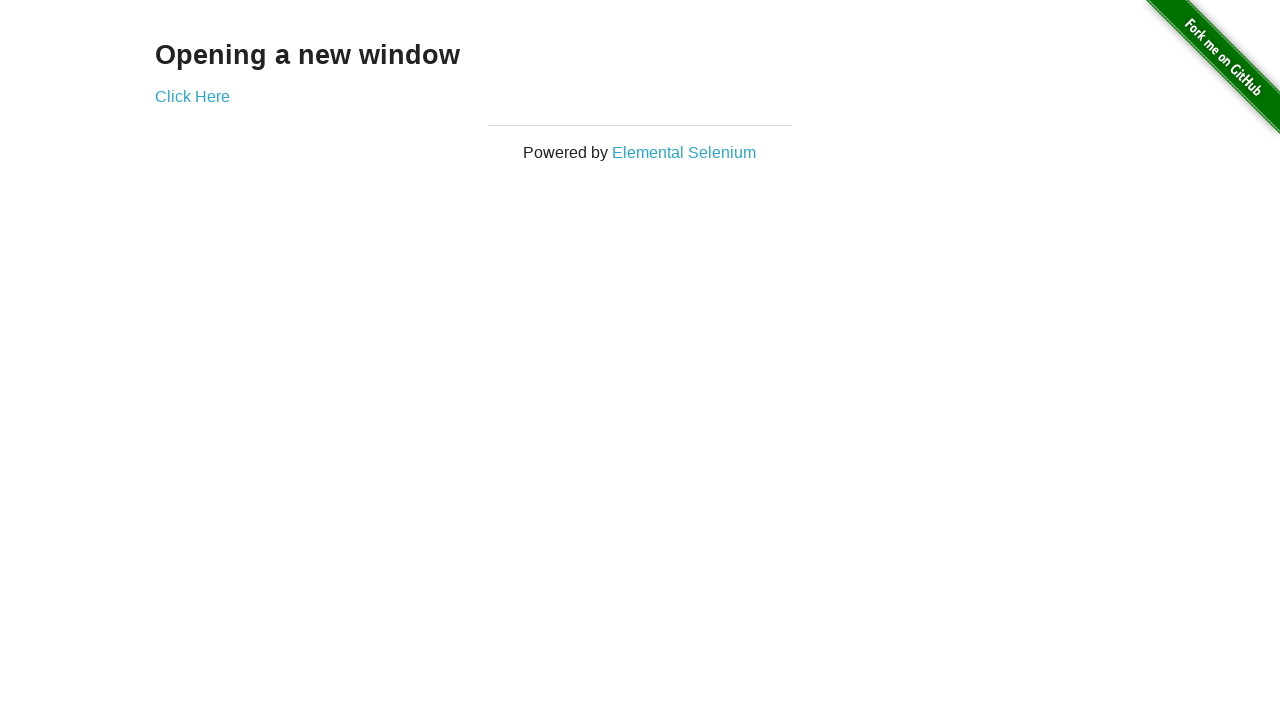

Verified initial page title is 'The Internet'
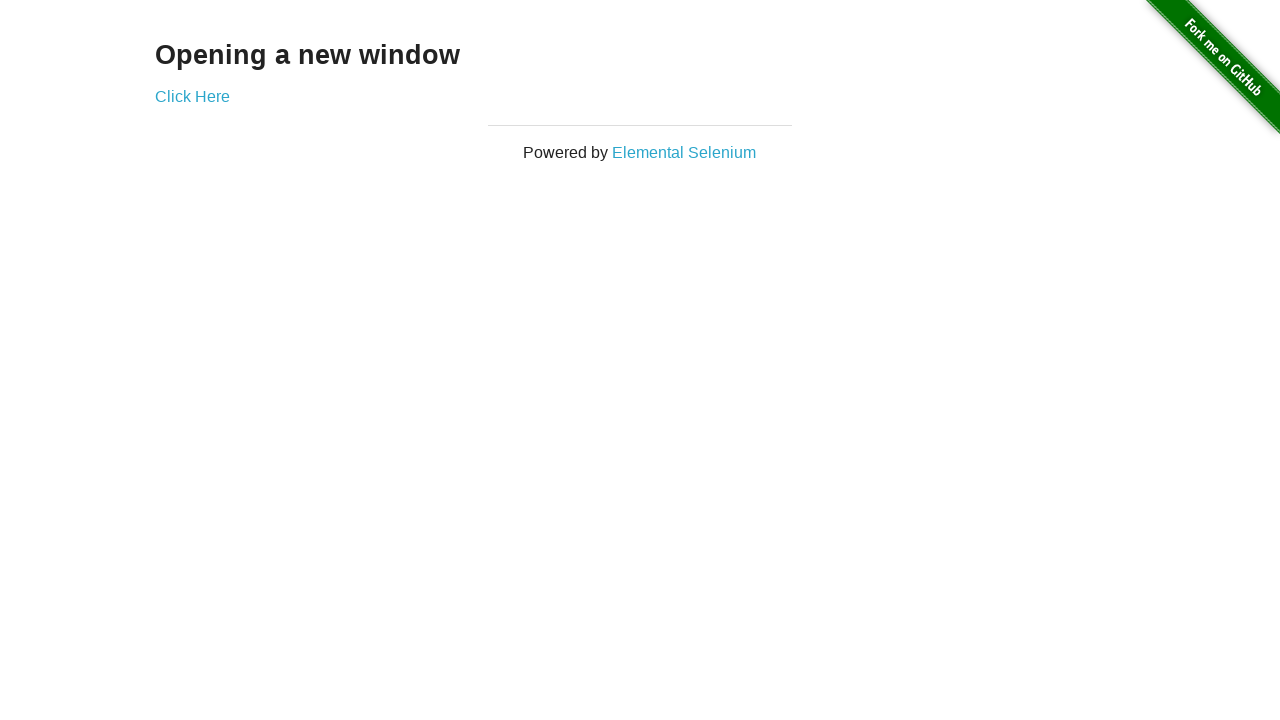

Clicked link to open new window at (192, 96) on a[href='/windows/new']
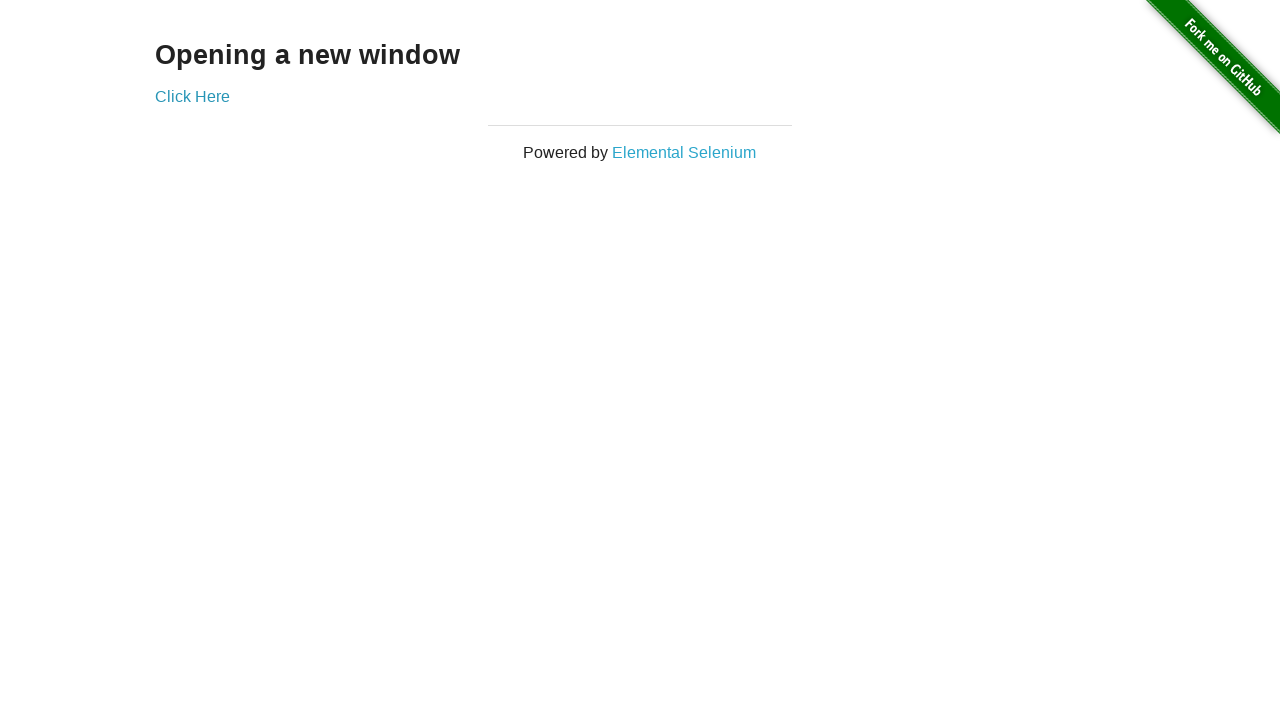

Captured new window reference
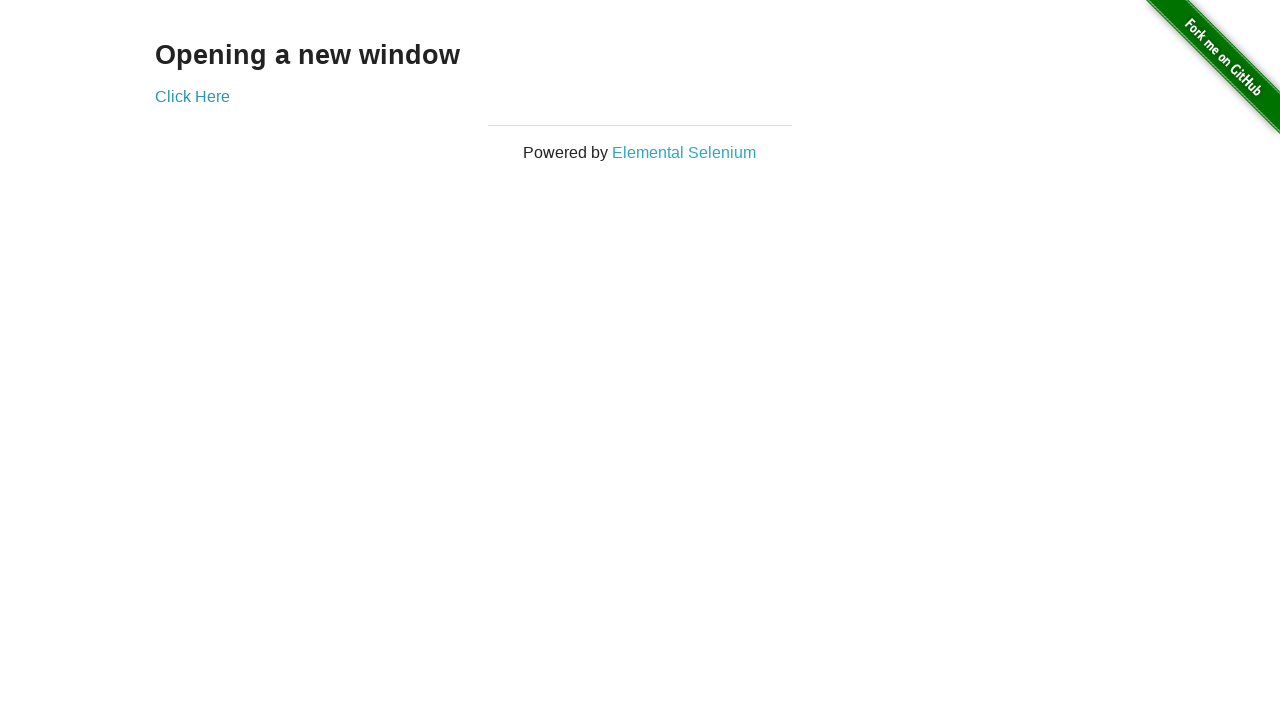

New window page load completed
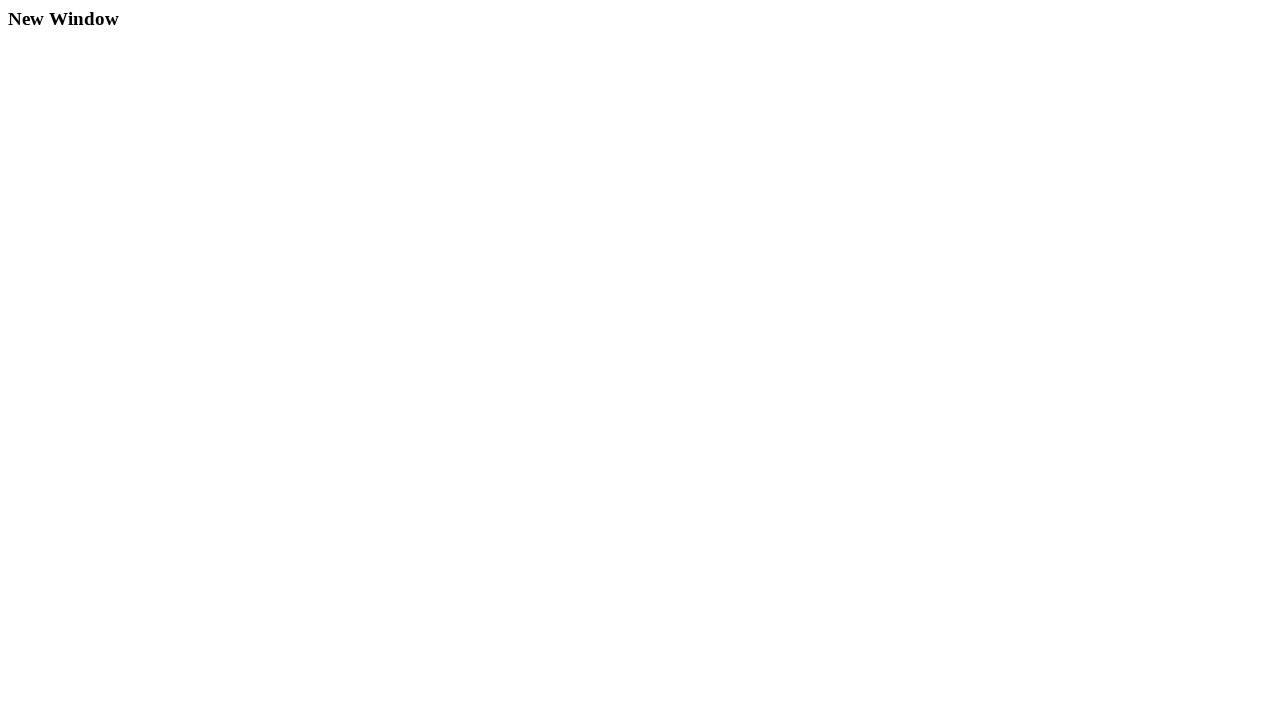

Verified 'New Window' heading is visible in new window
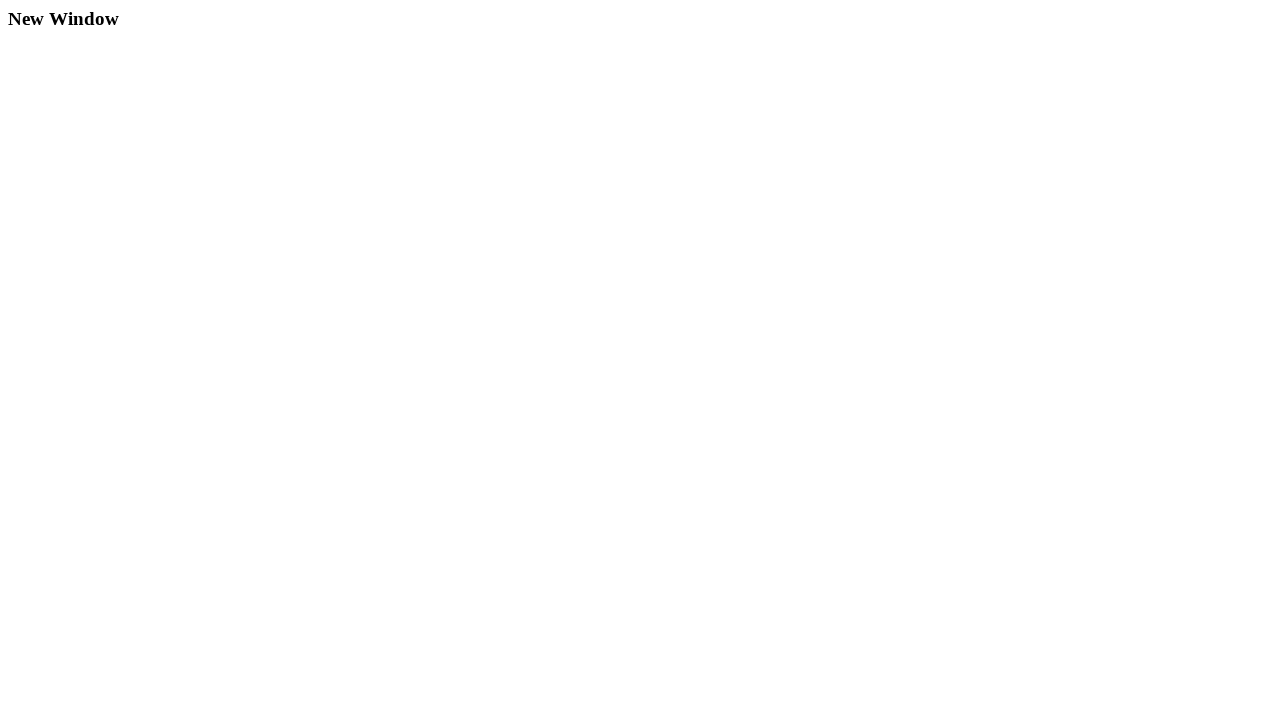

Verified new window title is 'New Window'
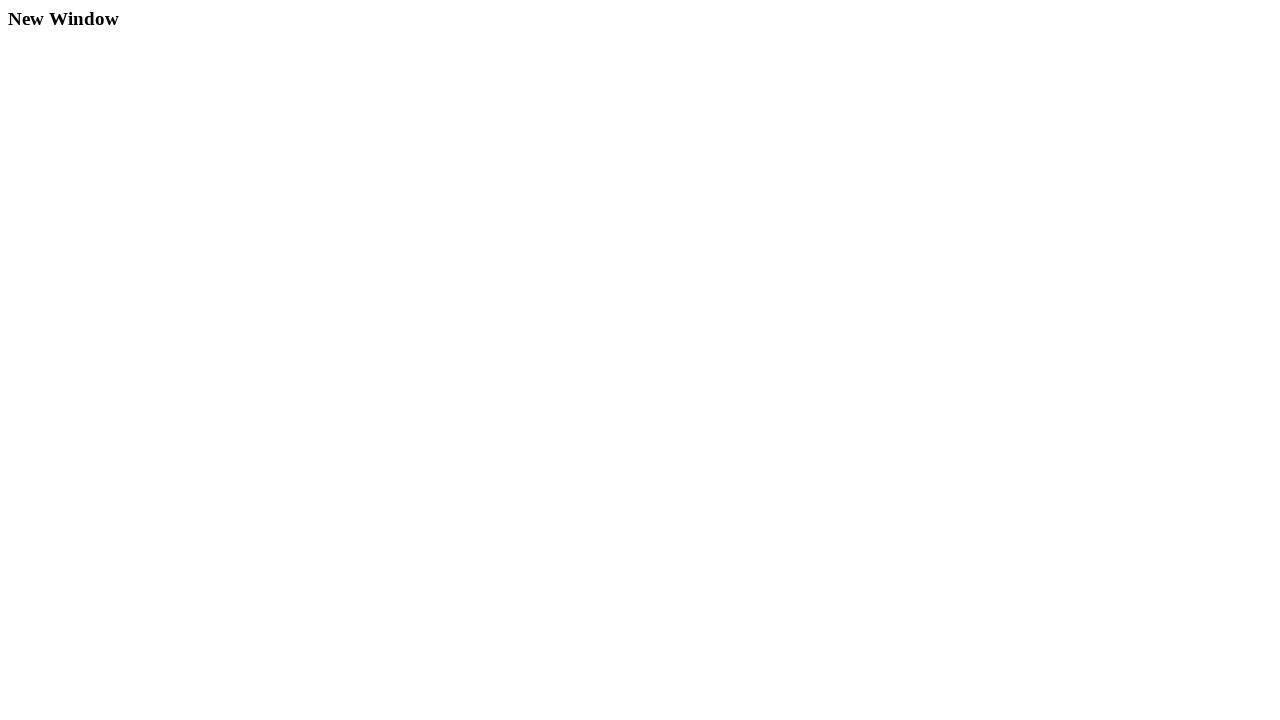

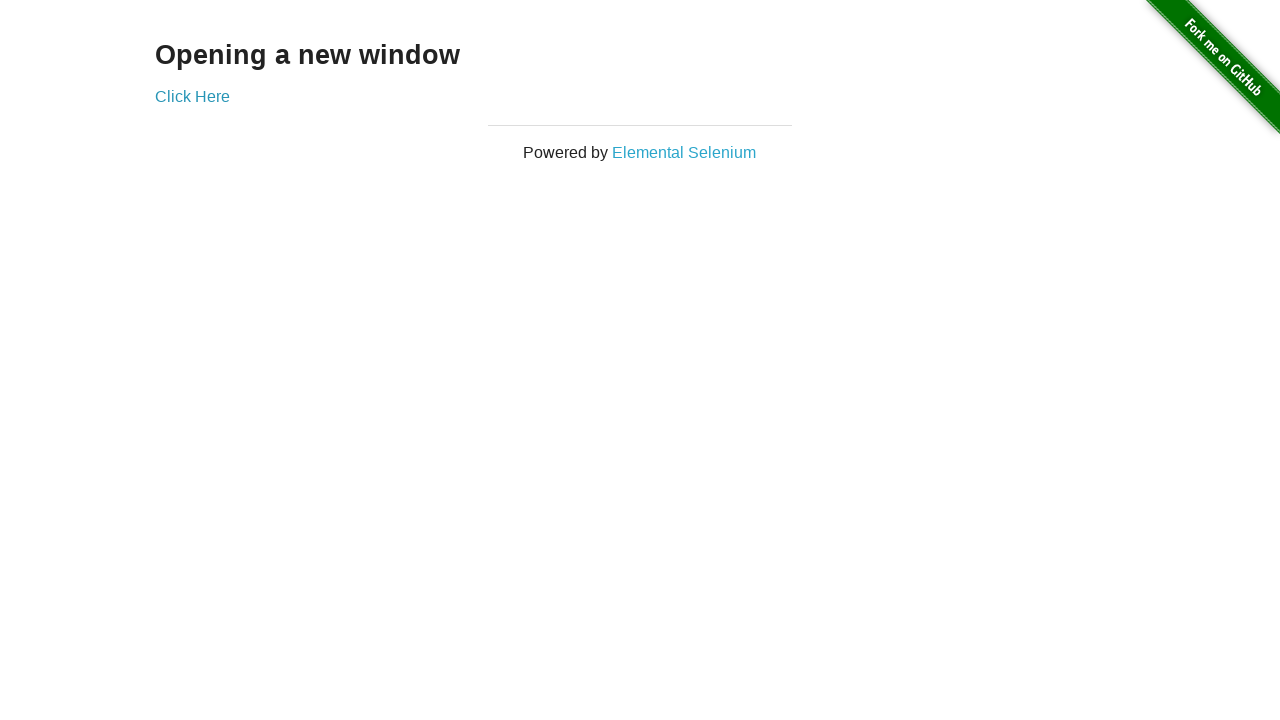